Tests dynamic element properties by waiting for elements to become visible and enabled, then clicking them

Starting URL: https://demoqa.com/dynamic-properties

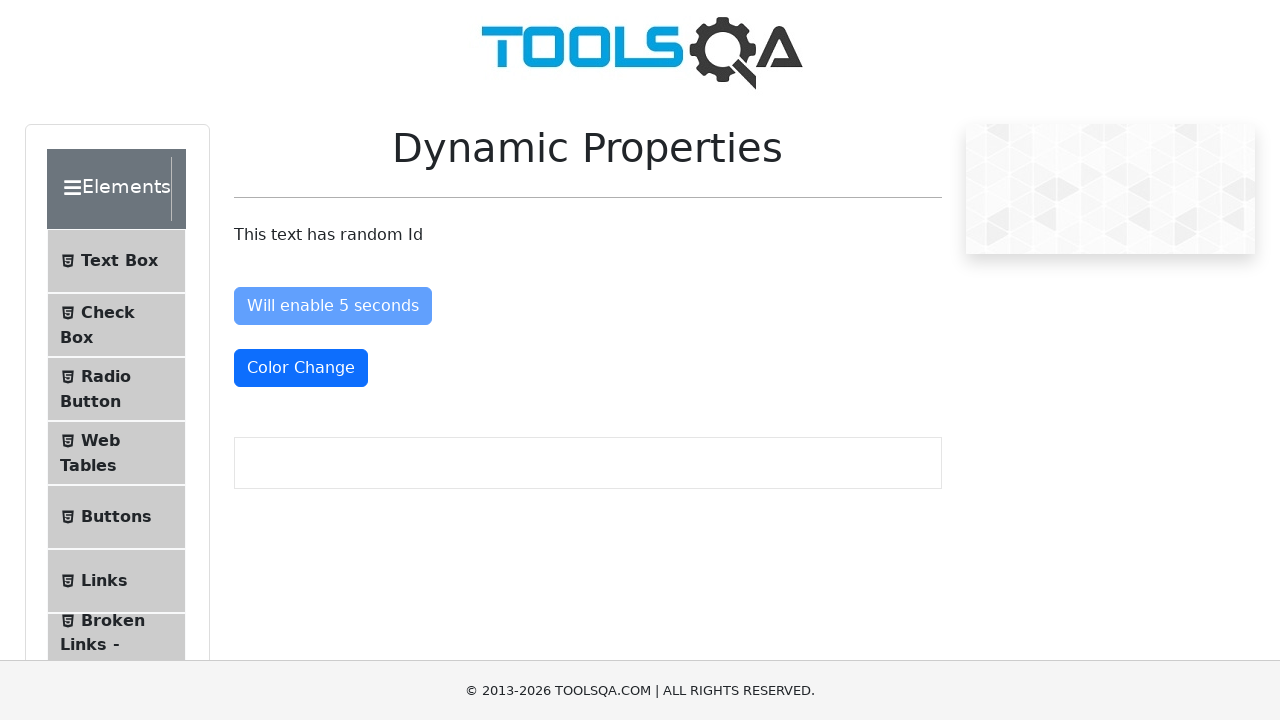

Waited for 'Visible After 5 seconds' button to become visible
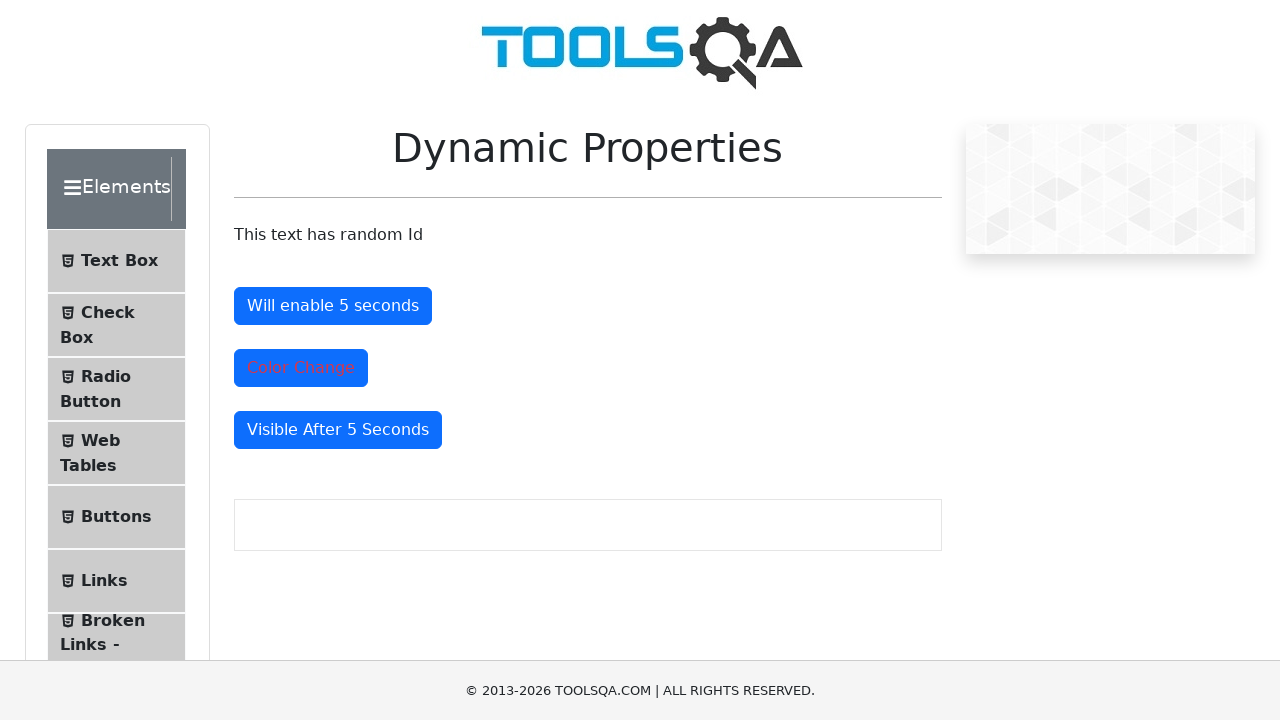

Verified button is visible
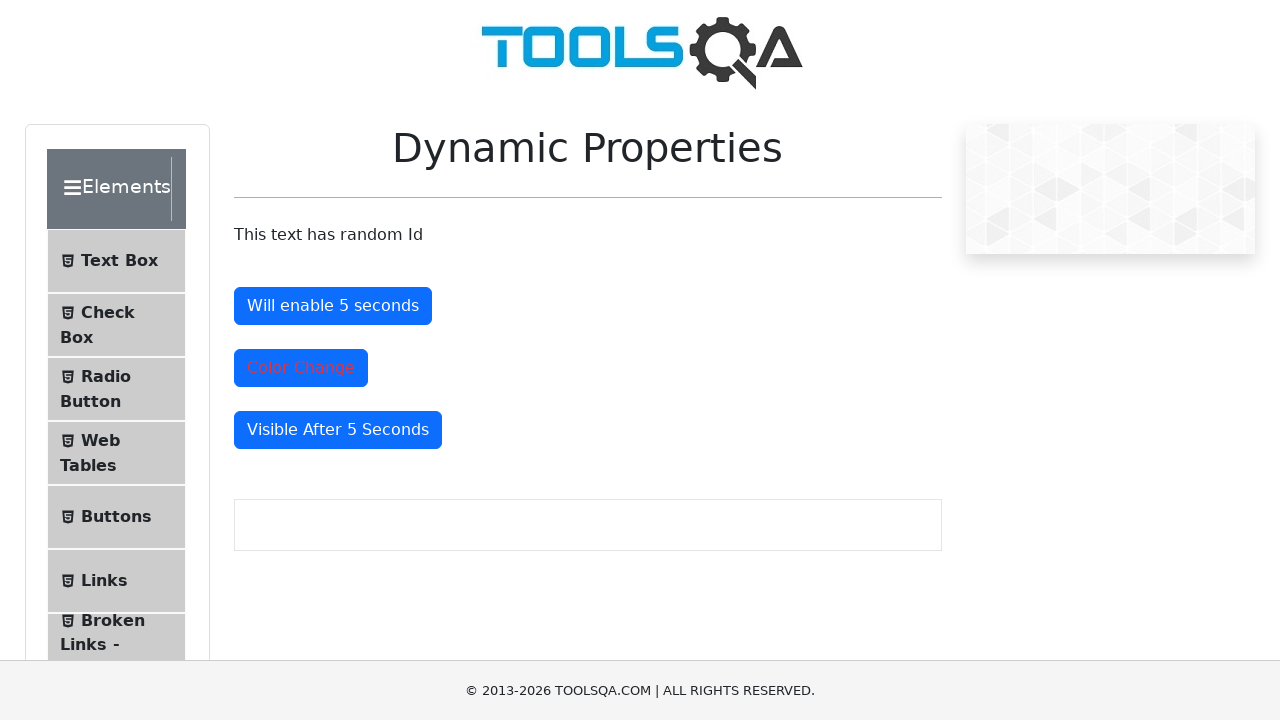

Waited for 'Will enable 5 seconds' button to become enabled
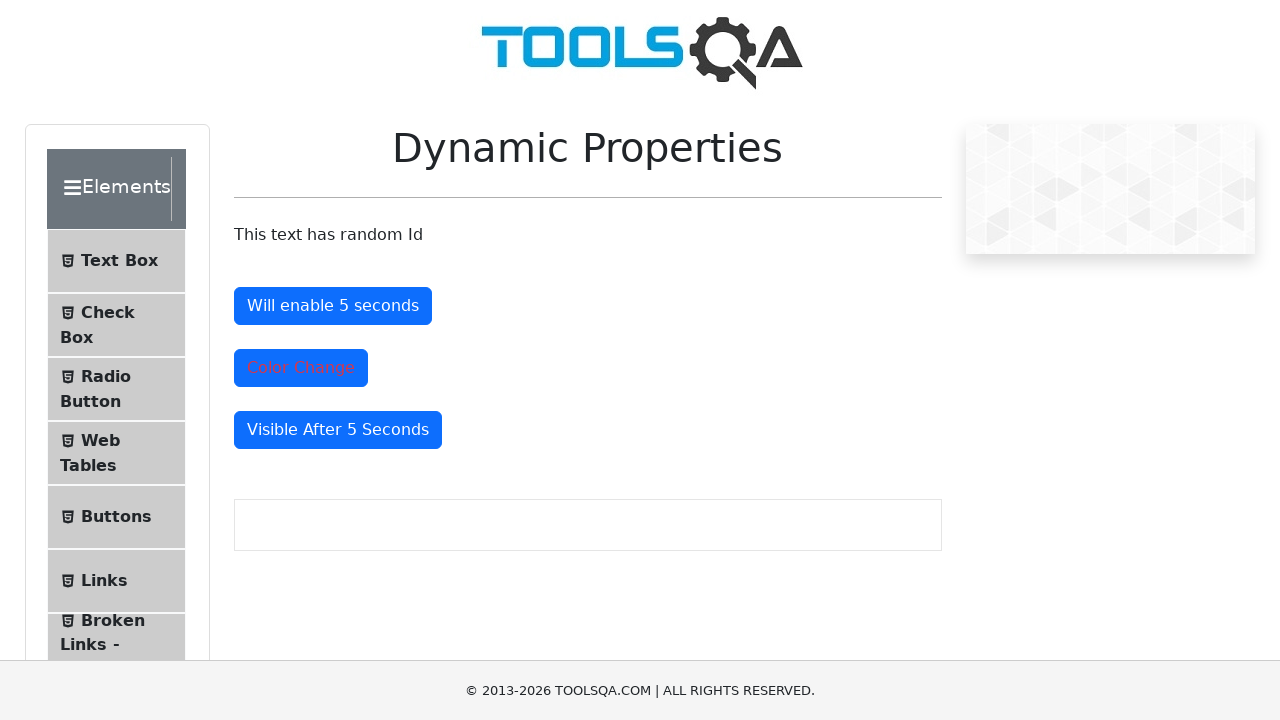

Clicked the enabled 'Will enable 5 seconds' button at (333, 306) on #enableAfter
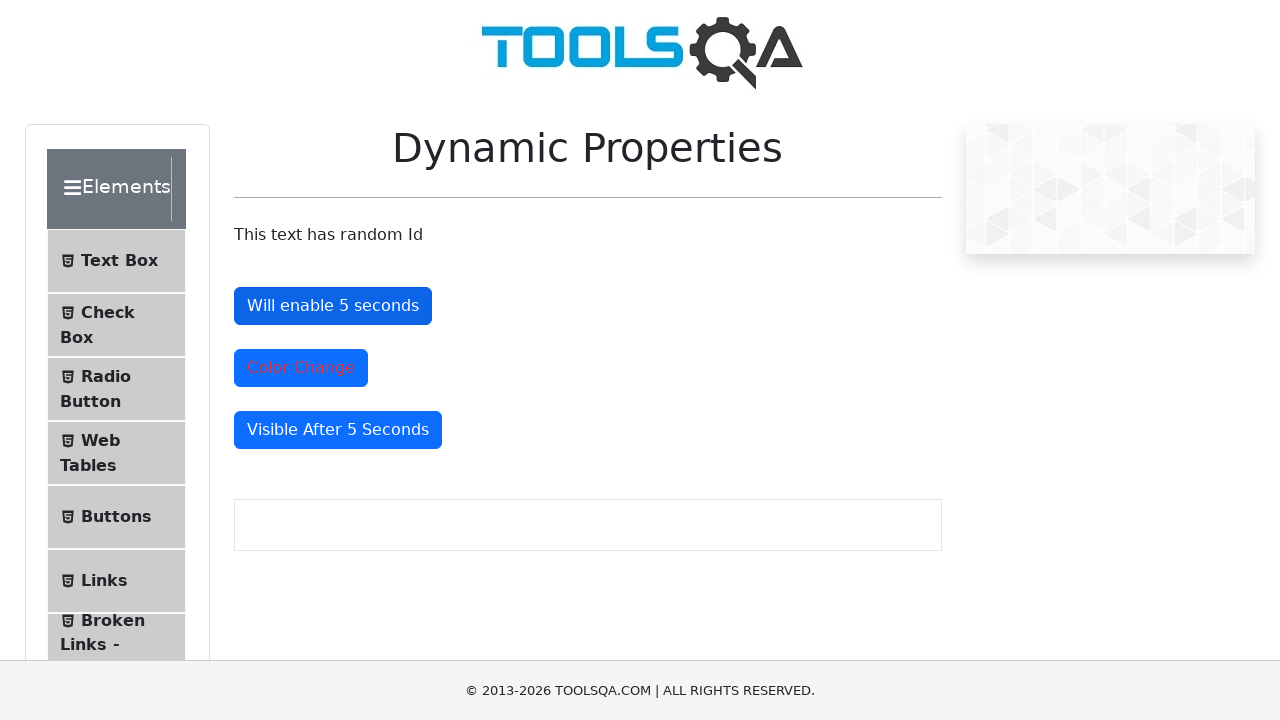

Clicked the 'Color Change' button at (301, 368) on #colorChange
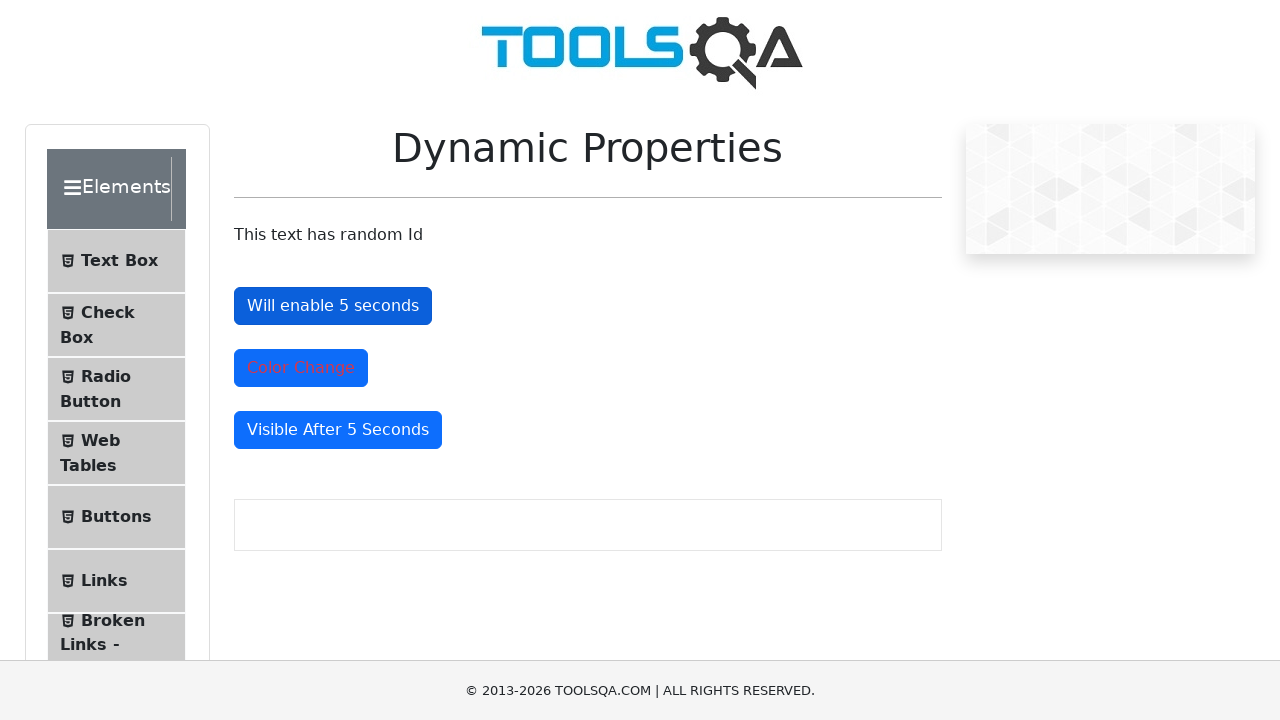

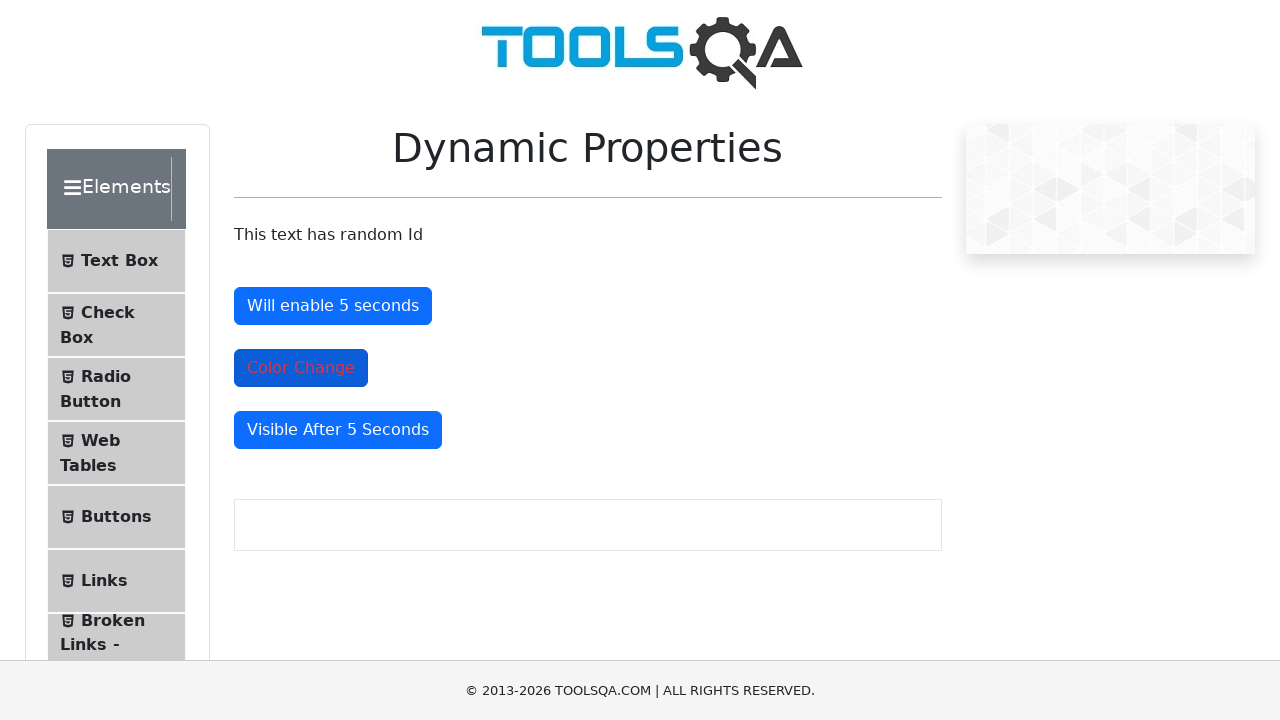